Tests Python.org search functionality by entering "pycon" in the search field and verifying results are returned

Starting URL: http://www.python.org

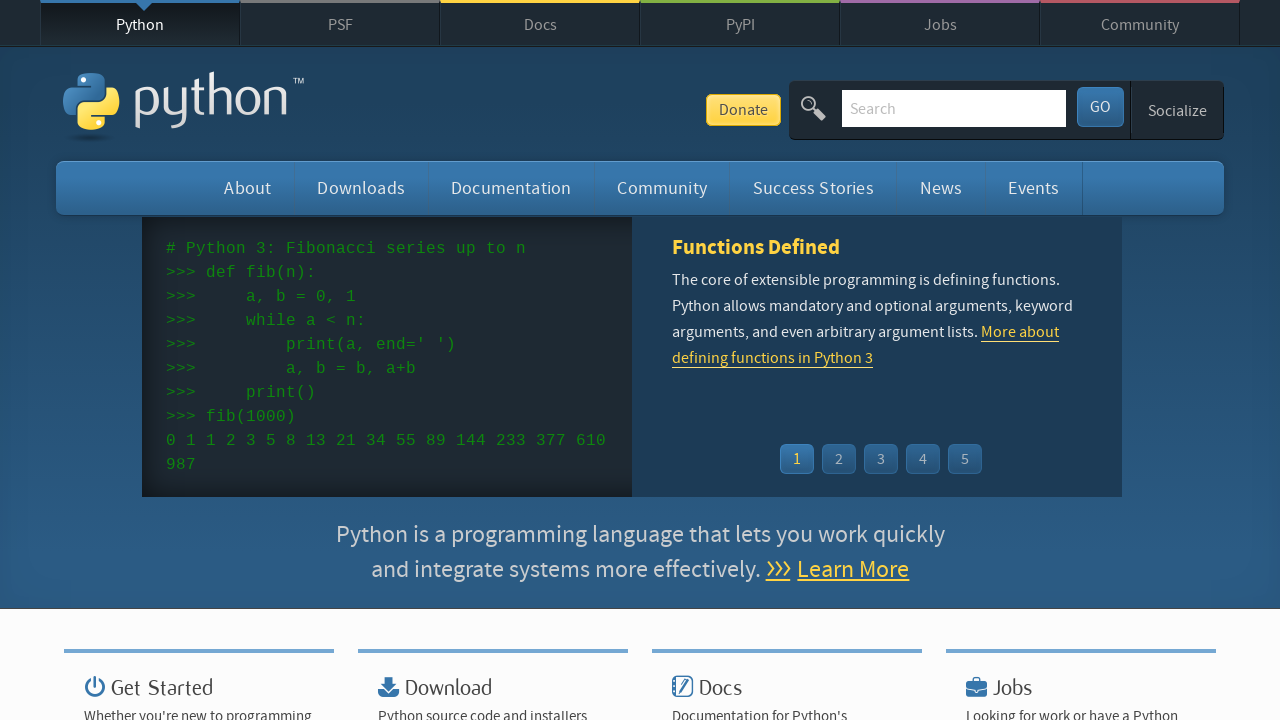

Located search input field by name attribute 'q'
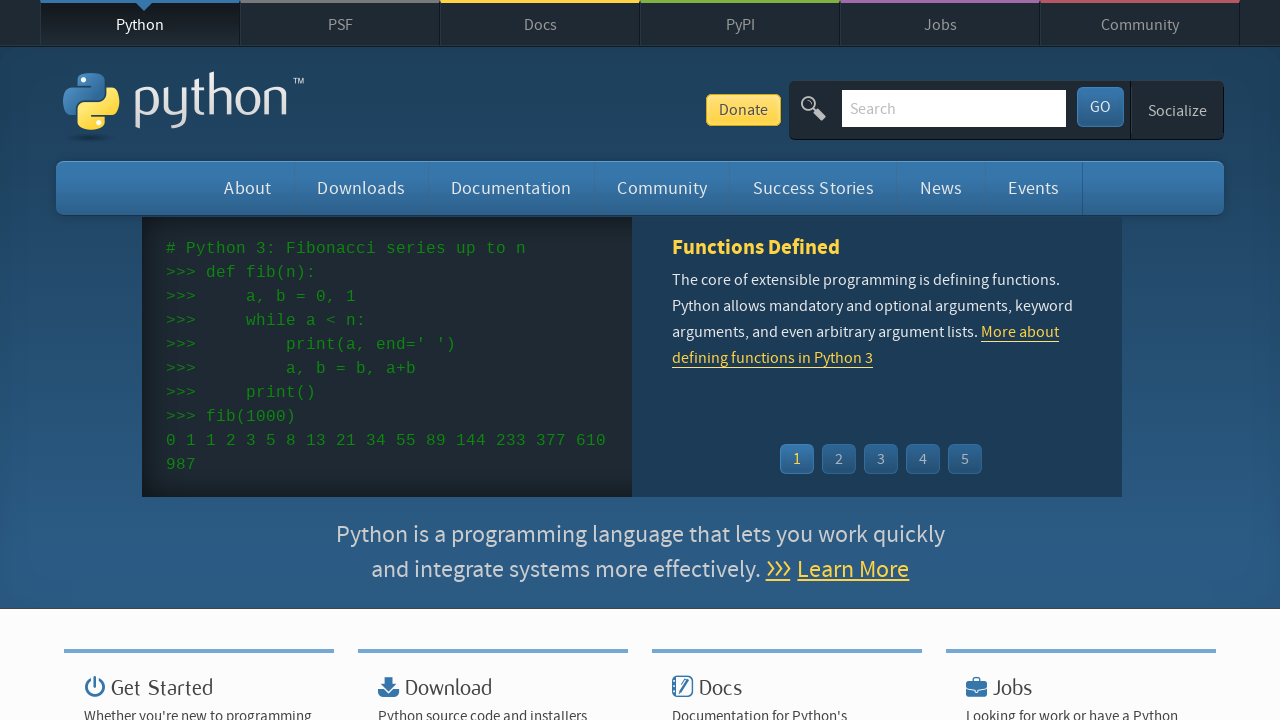

Cleared any pre-filled text in search field on input[name='q']
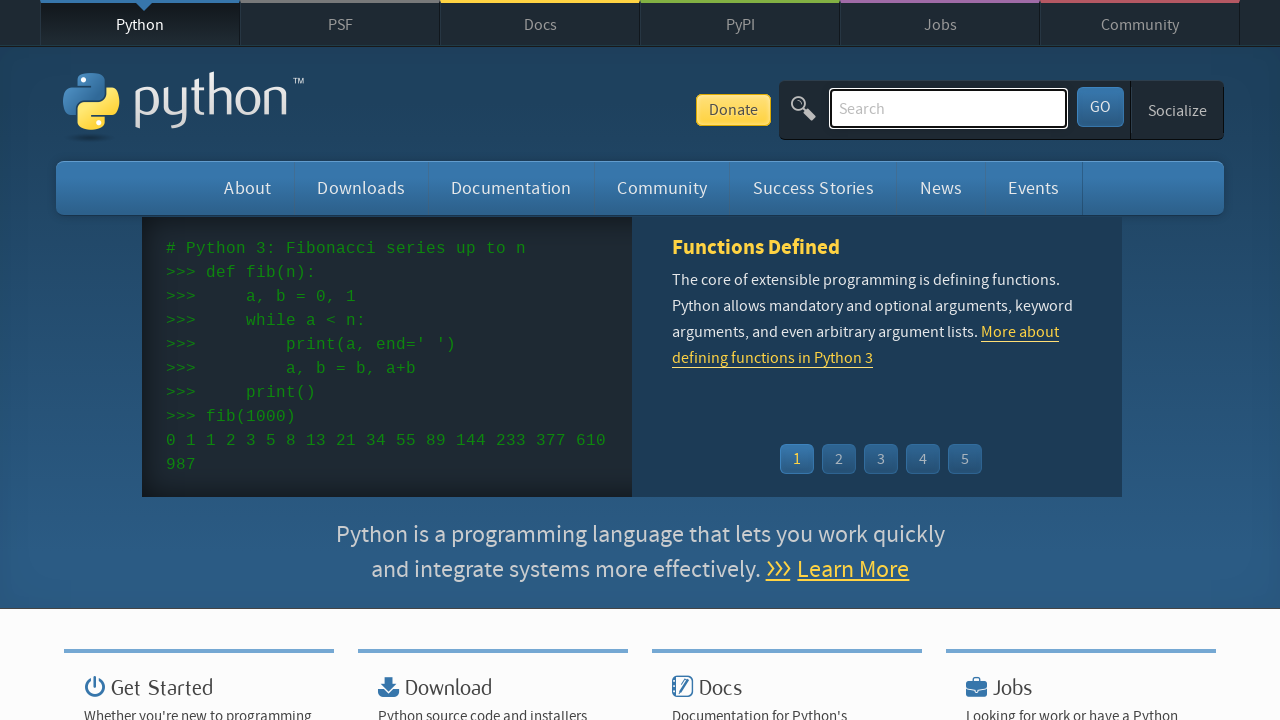

Filled search field with 'pycon' on input[name='q']
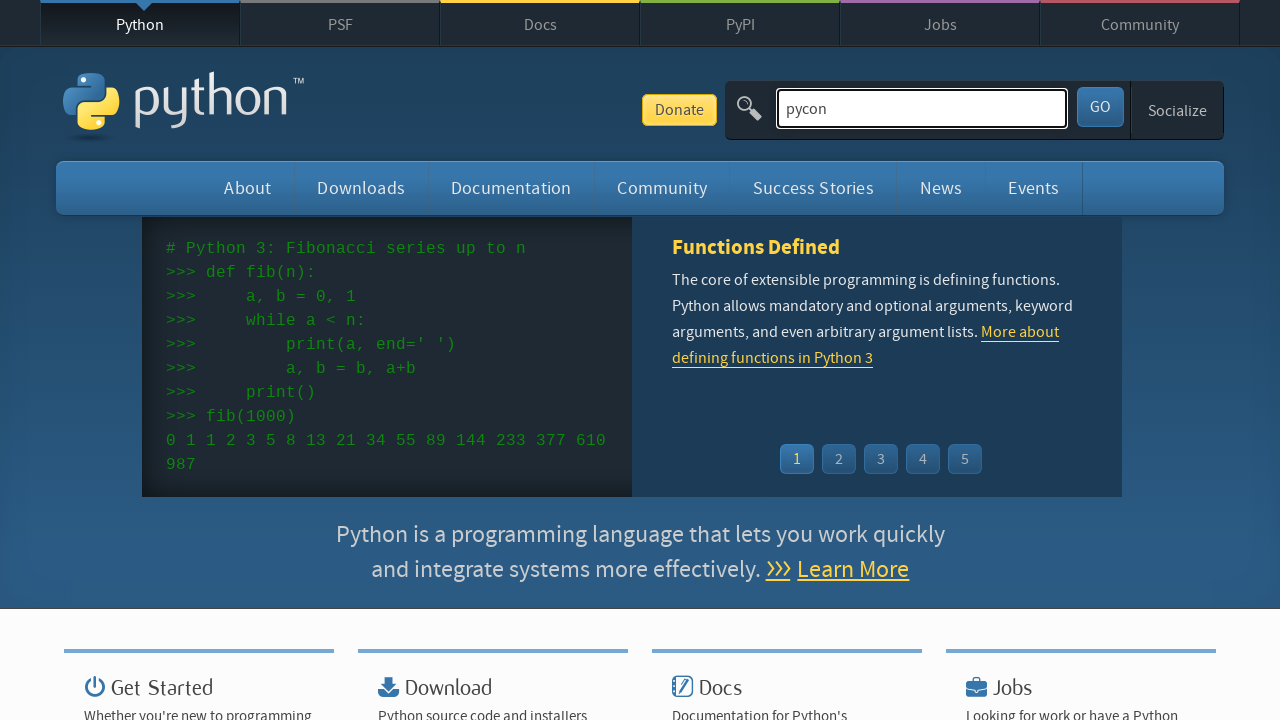

Pressed Enter to submit search on input[name='q']
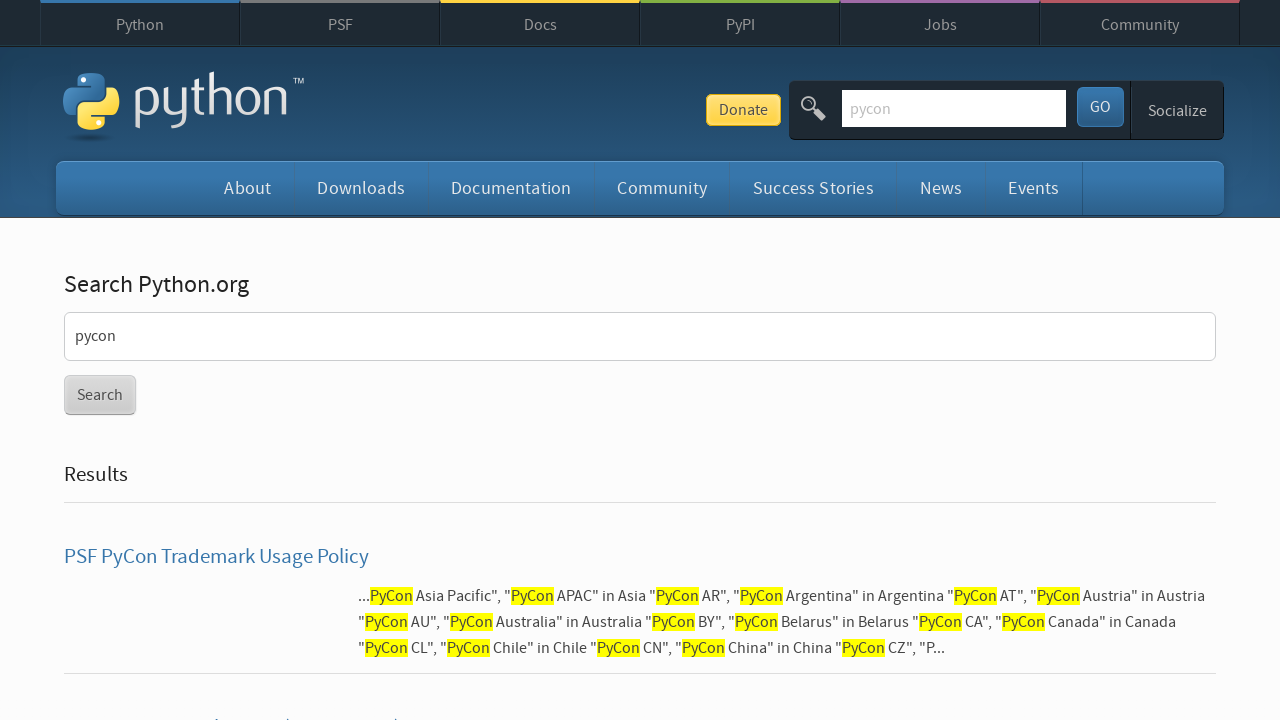

Waited for page to reach network idle state
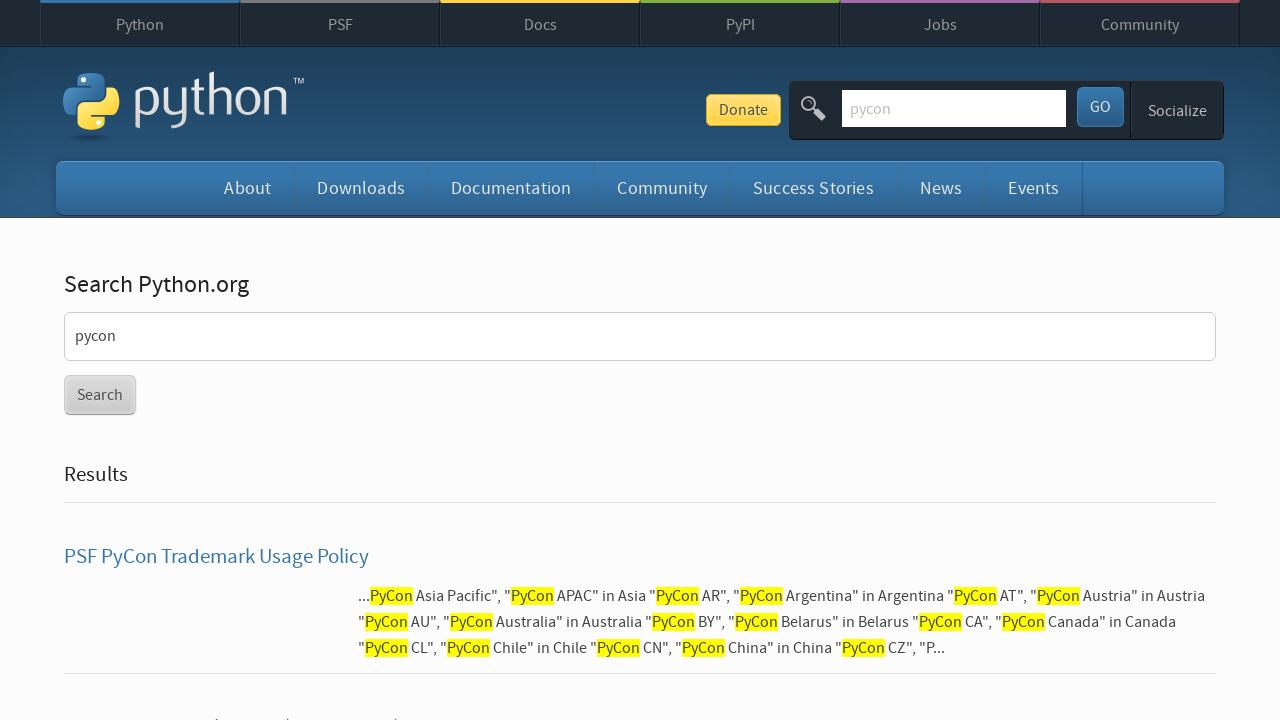

Verified that search returned results (no 'No results found' message)
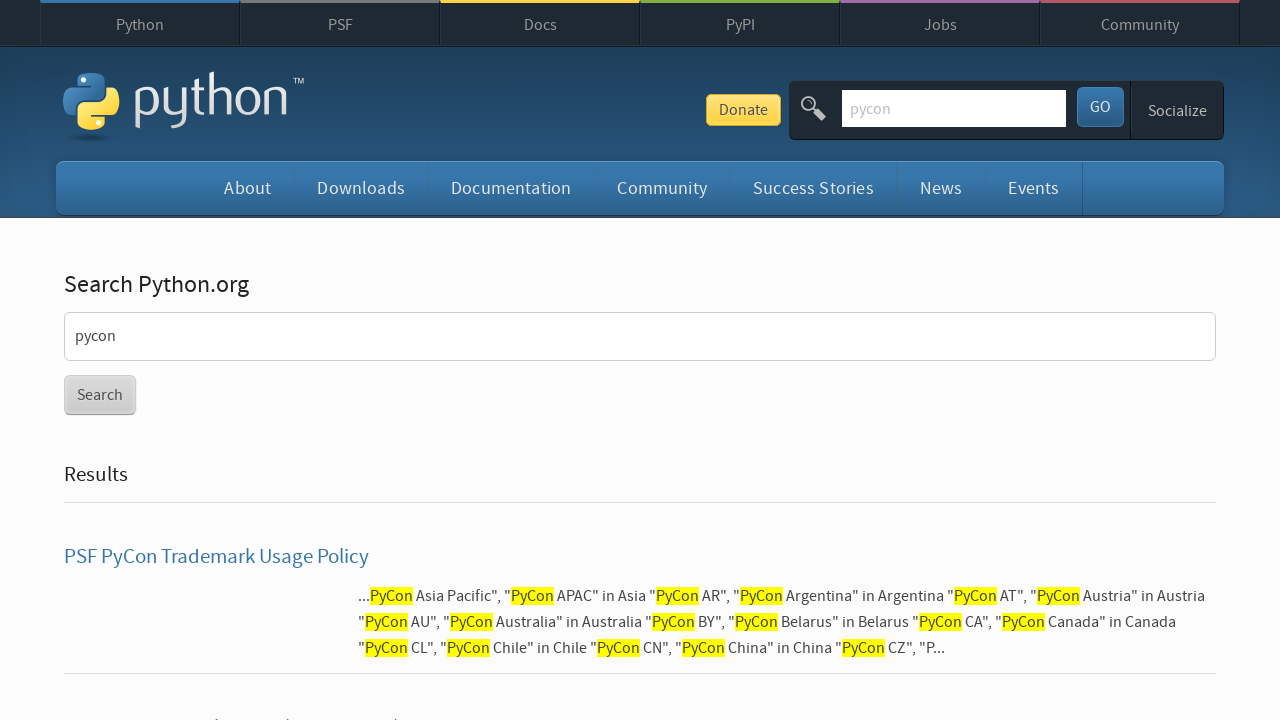

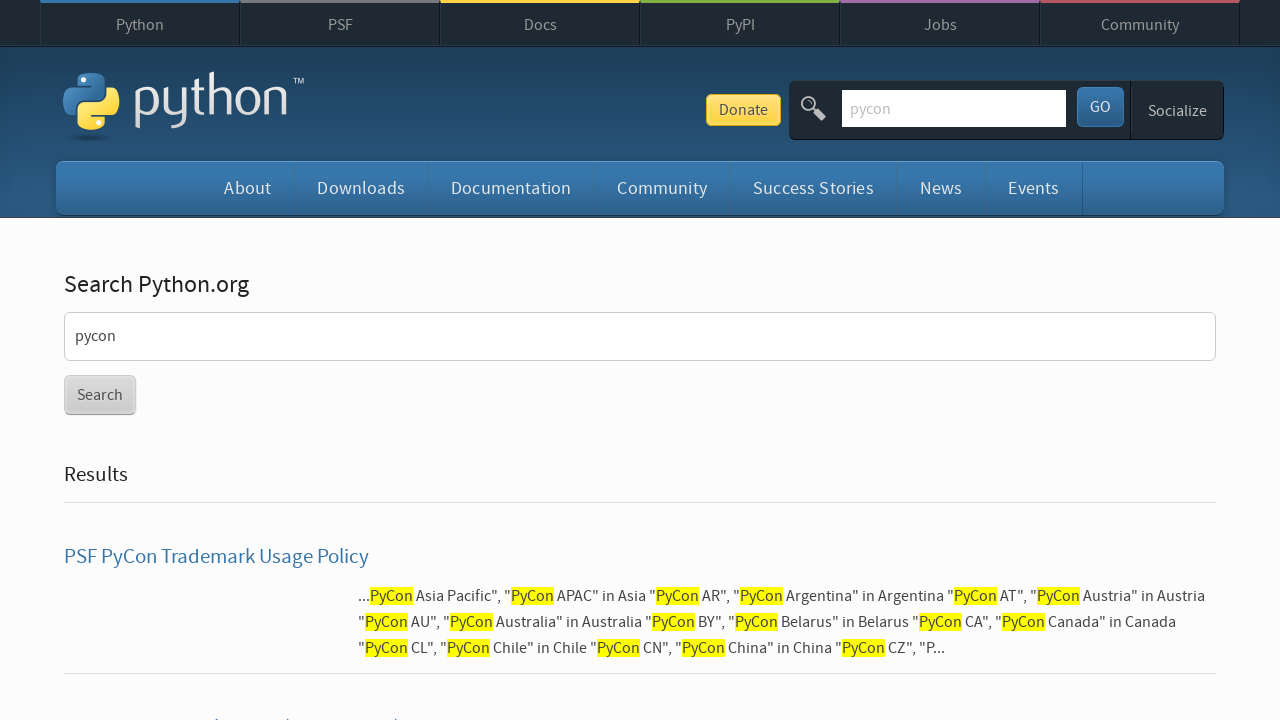